Tests right-click context menu functionality by performing a right-click on an element and selecting an option from the context menu

Starting URL: http://swisnl.github.io/jQuery-contextMenu/demo.html

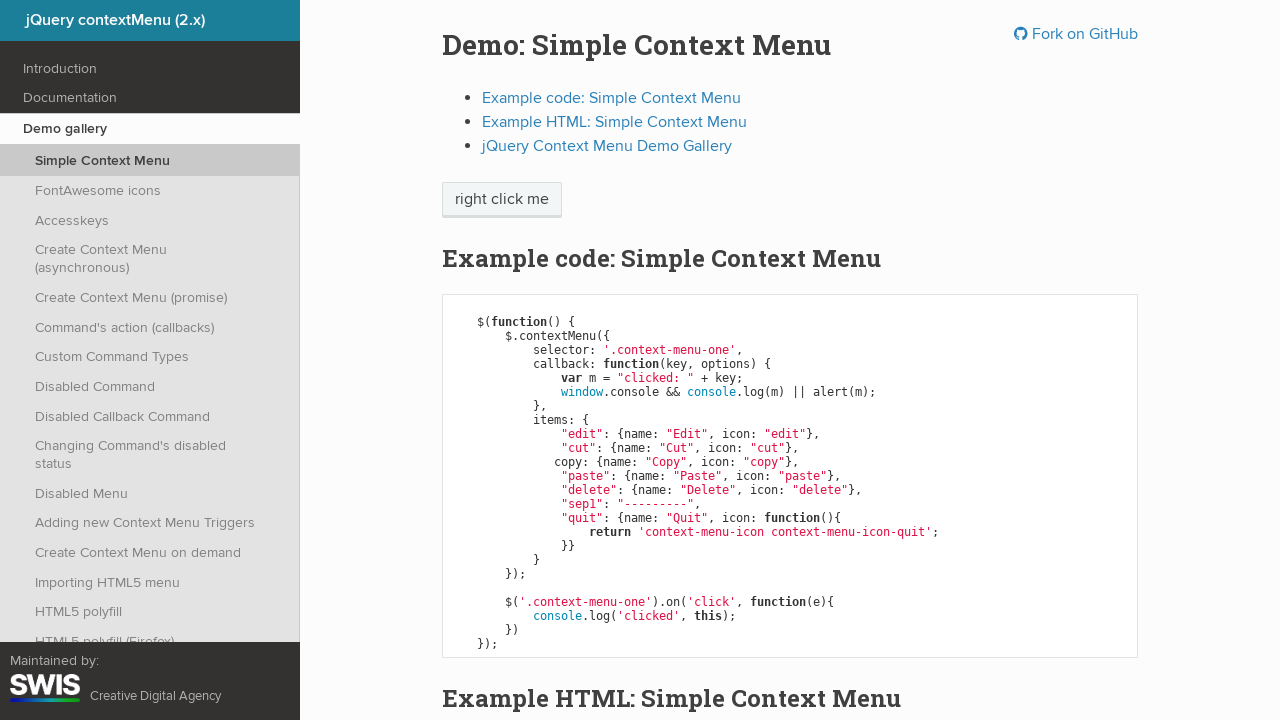

Located the 'right click me' element
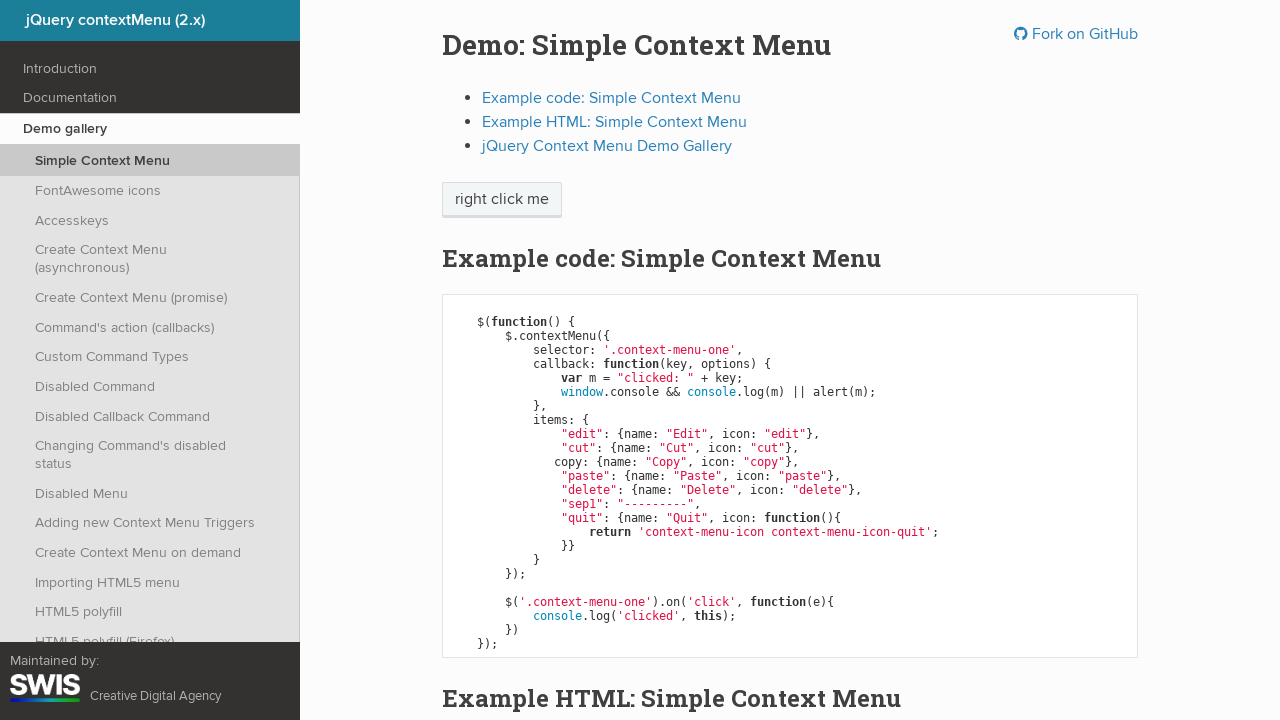

Performed right-click on the element to open context menu at (502, 200) on xpath=//span[text()='right click me']
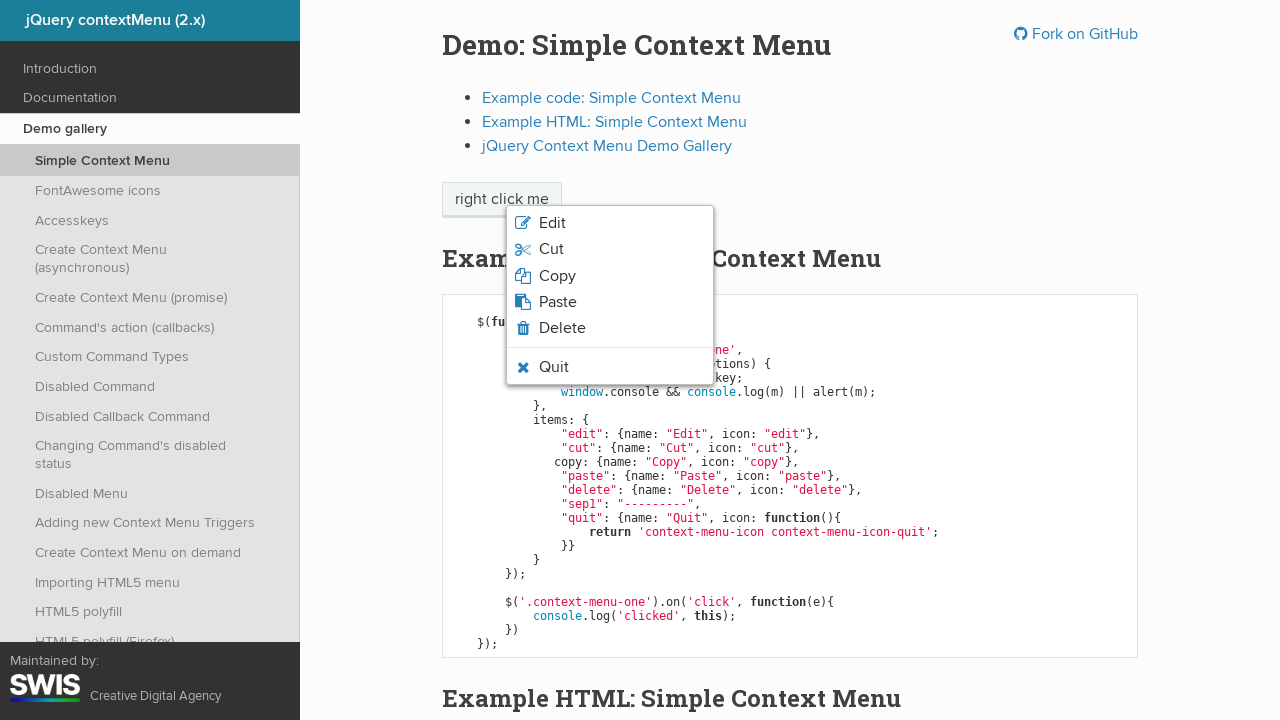

Context menu appeared
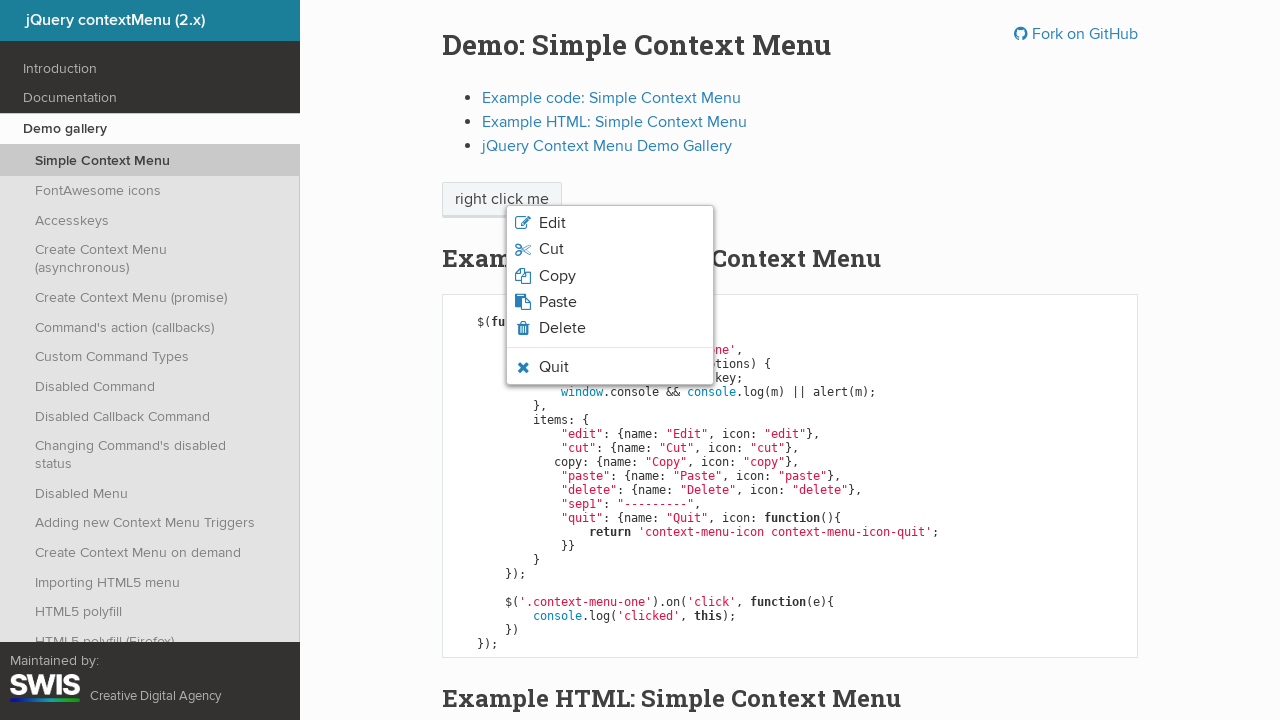

Located all context menu options
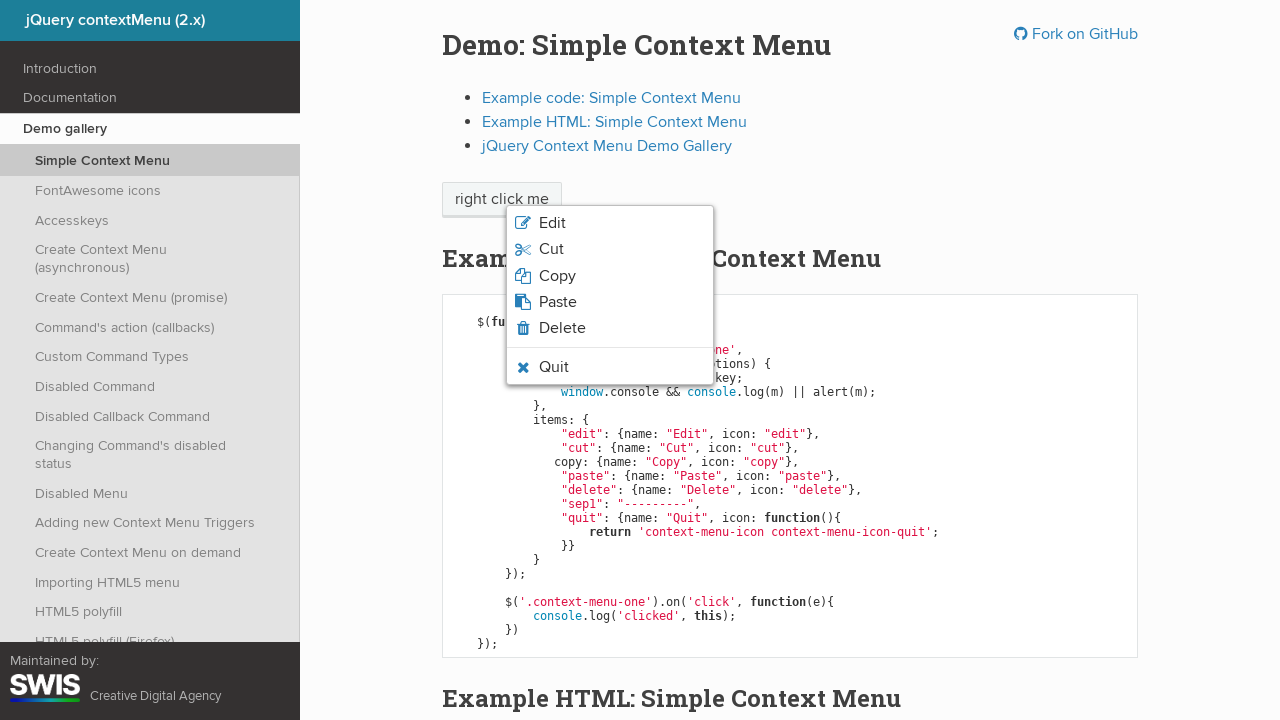

Clicked 'Quit' option from context menu at (554, 367) on css=li.context-menu-icon > span >> nth=5
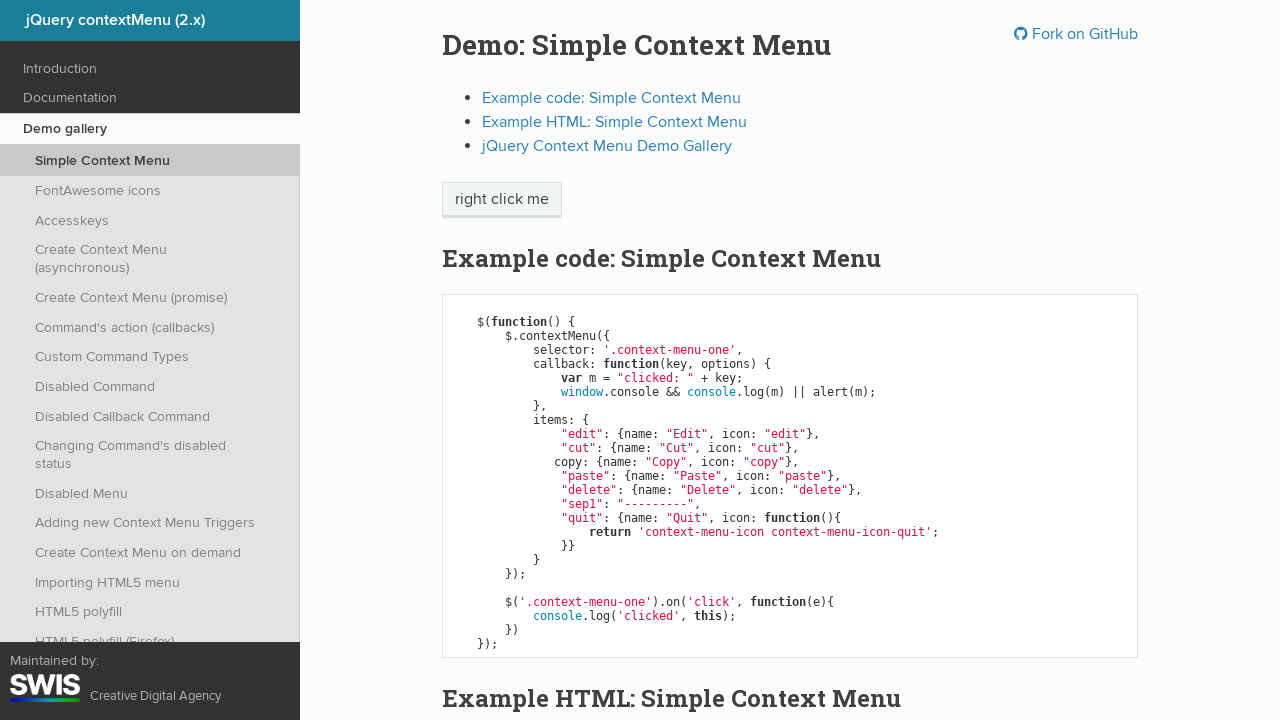

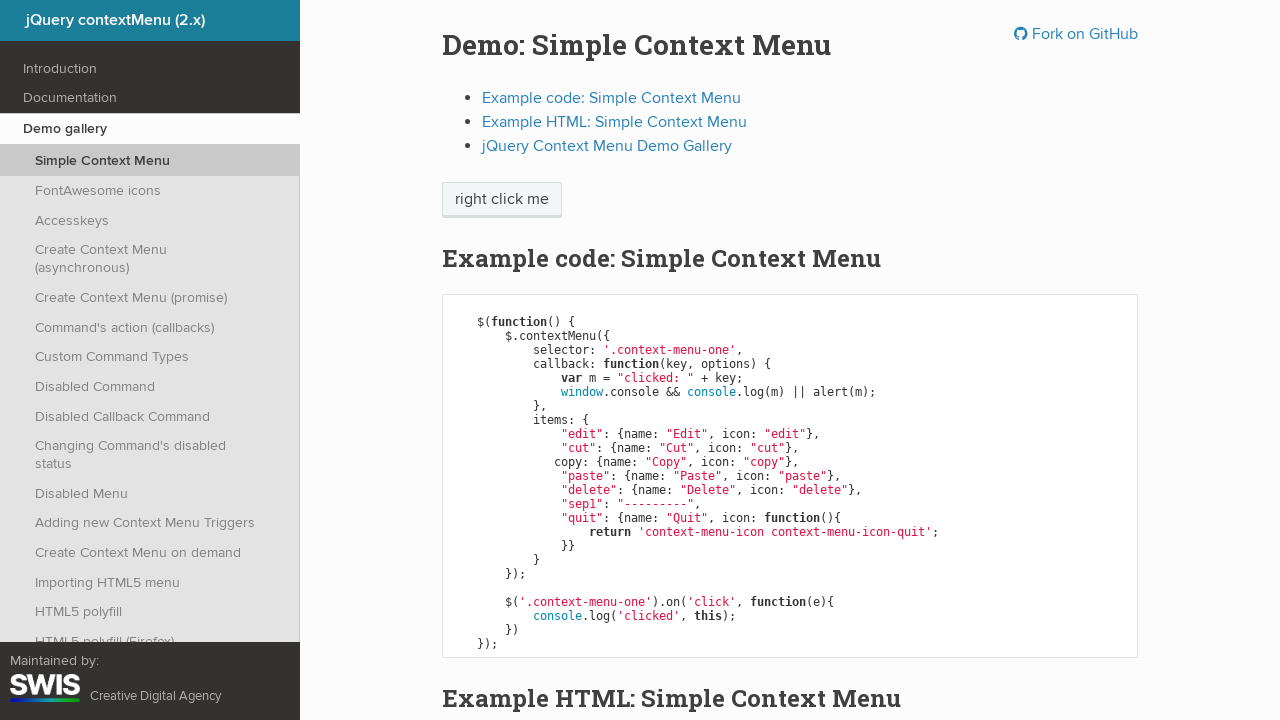